Tests that entered text is trimmed when saving edits to a todo item

Starting URL: https://demo.playwright.dev/todomvc

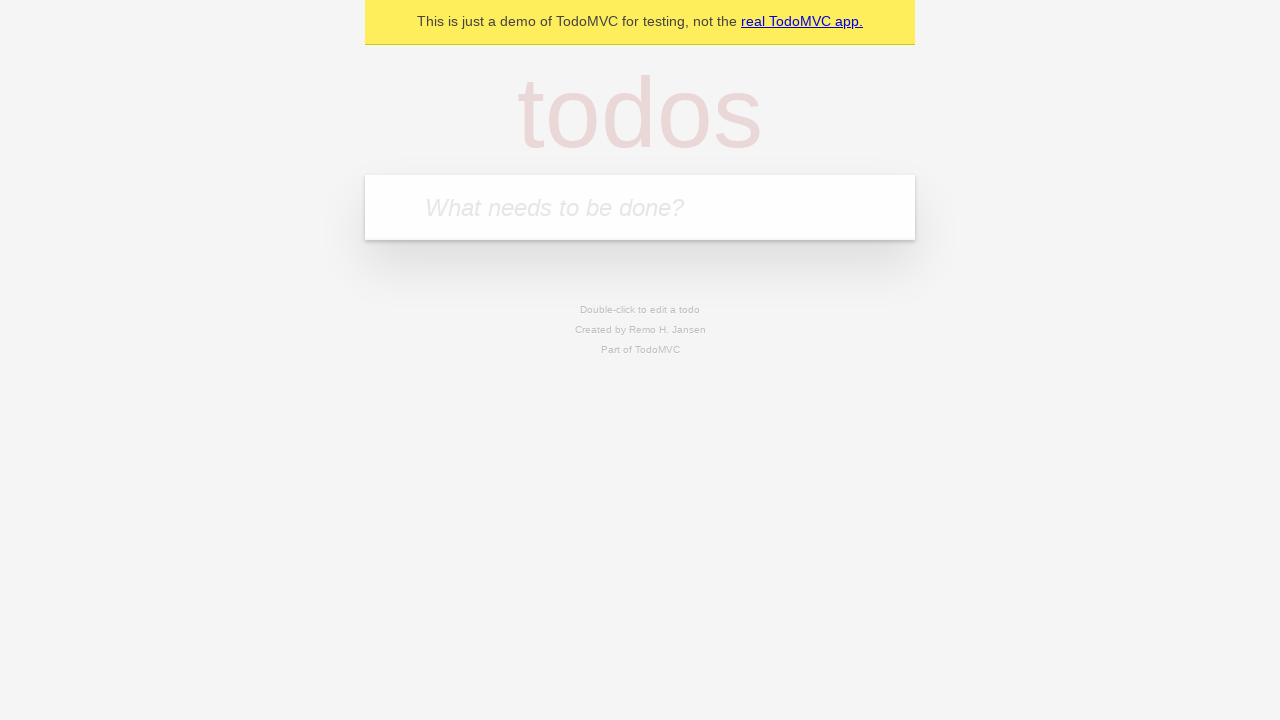

Filled todo input with 'buy some cheese' on internal:attr=[placeholder="What needs to be done?"i]
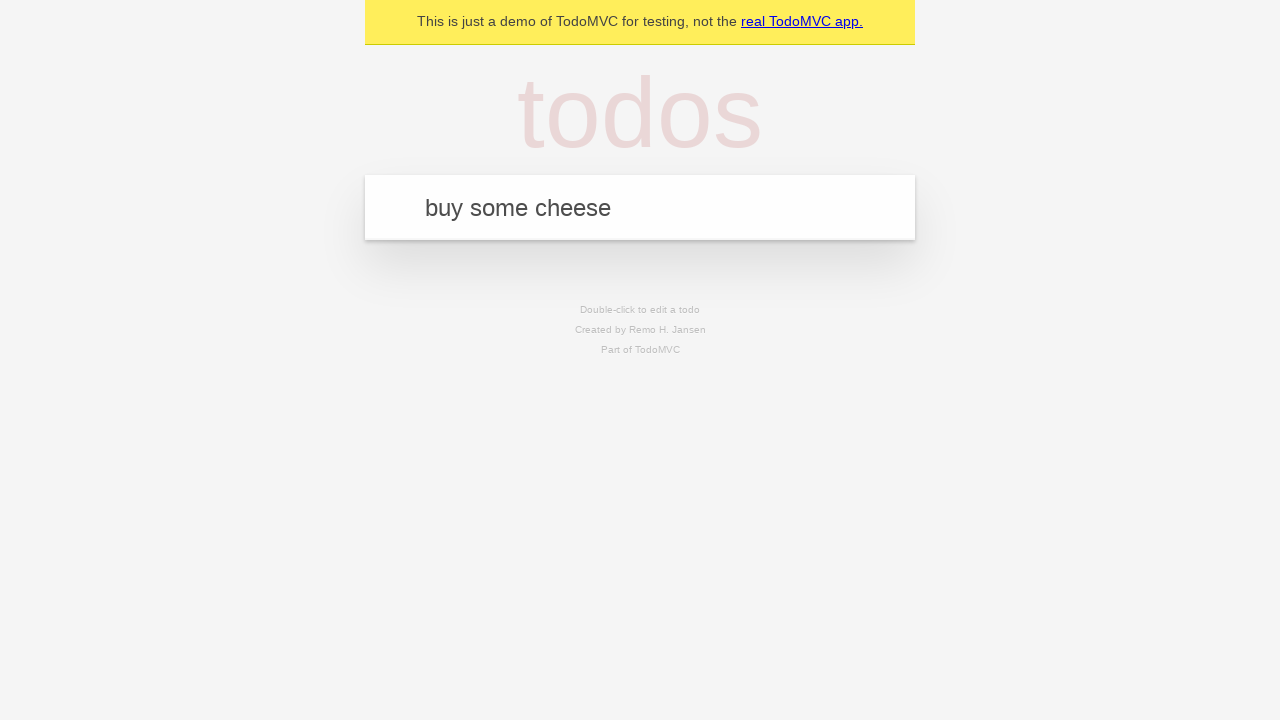

Pressed Enter to create first todo on internal:attr=[placeholder="What needs to be done?"i]
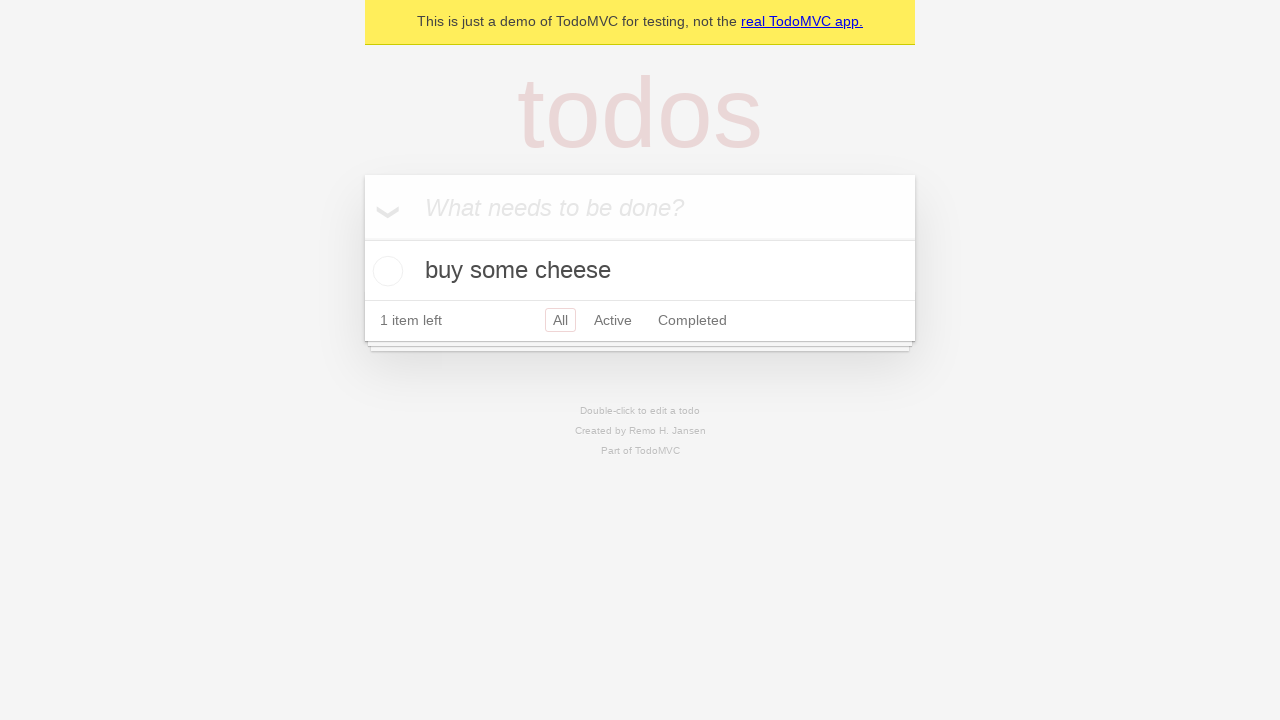

Filled todo input with 'feed the cat' on internal:attr=[placeholder="What needs to be done?"i]
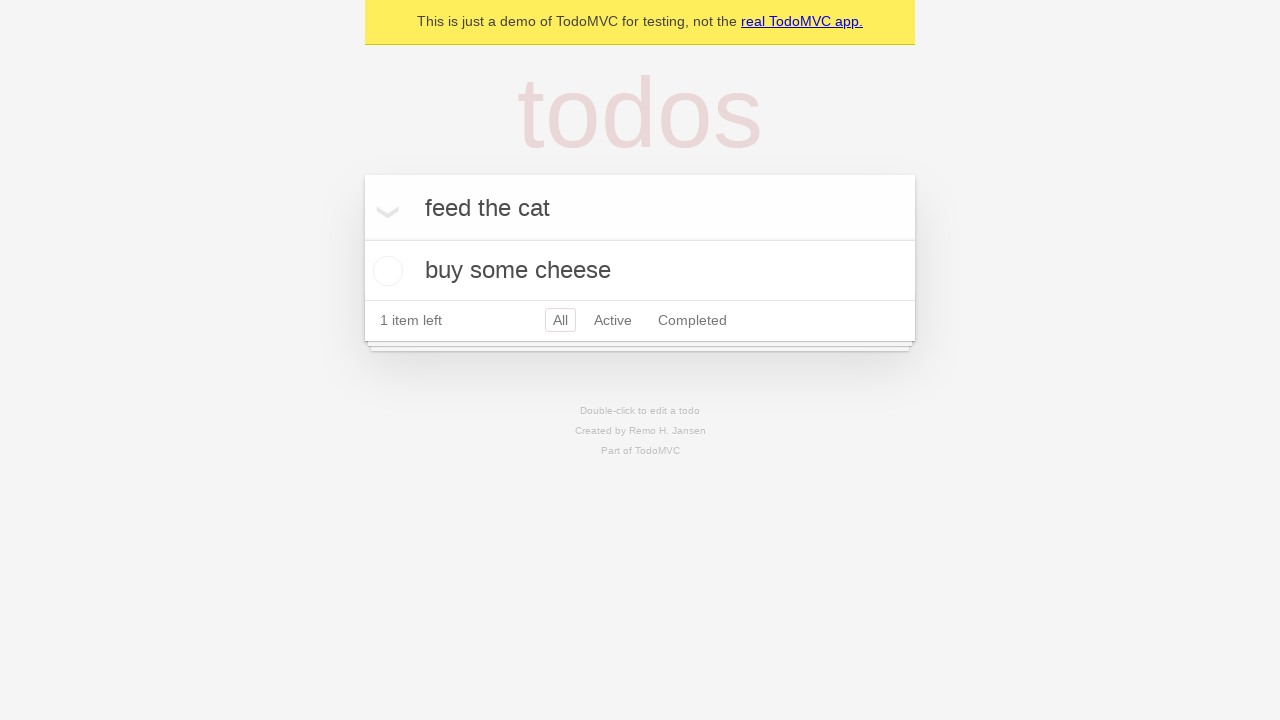

Pressed Enter to create second todo on internal:attr=[placeholder="What needs to be done?"i]
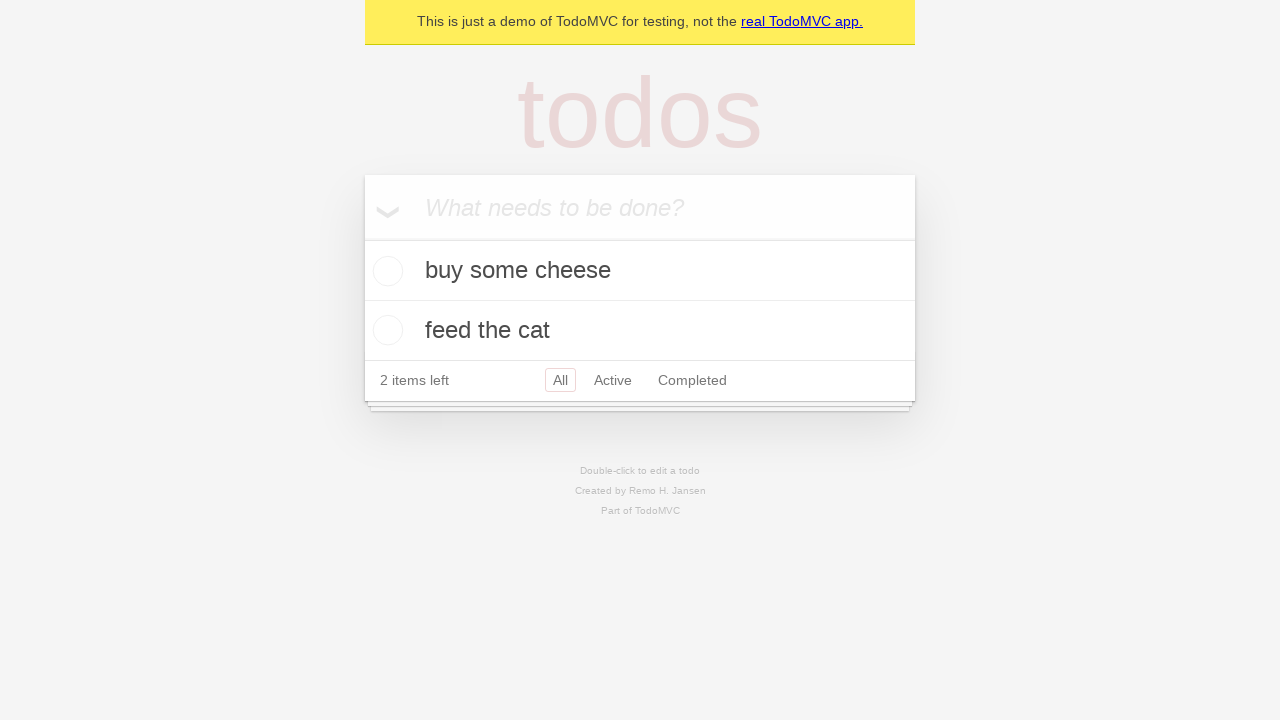

Filled todo input with 'book a doctors appointment' on internal:attr=[placeholder="What needs to be done?"i]
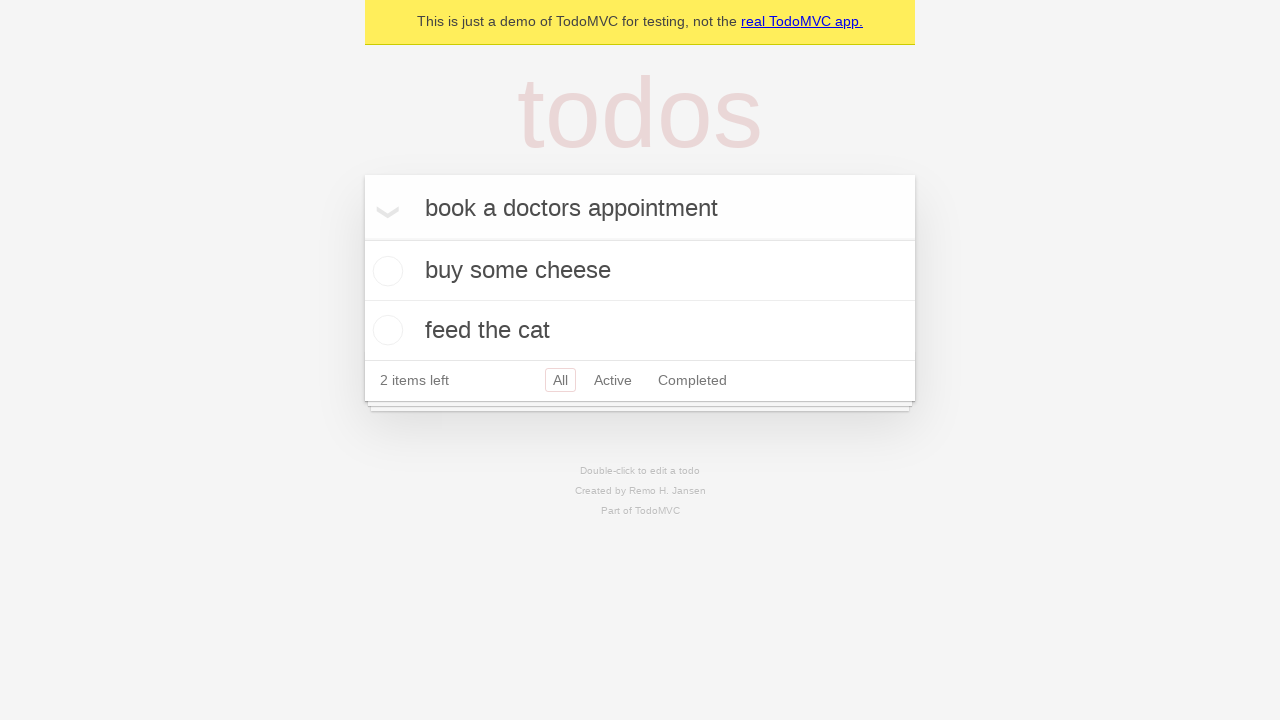

Pressed Enter to create third todo on internal:attr=[placeholder="What needs to be done?"i]
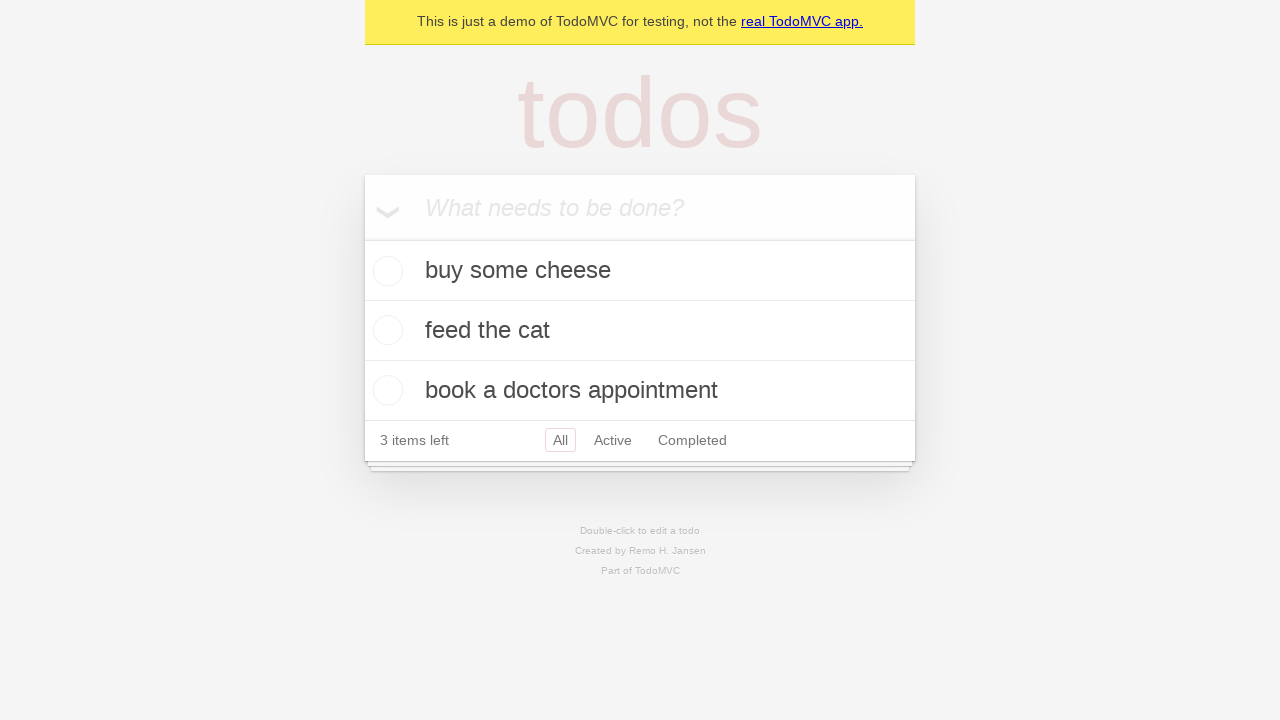

Double-clicked second todo item to enter edit mode at (640, 331) on internal:testid=[data-testid="todo-item"s] >> nth=1
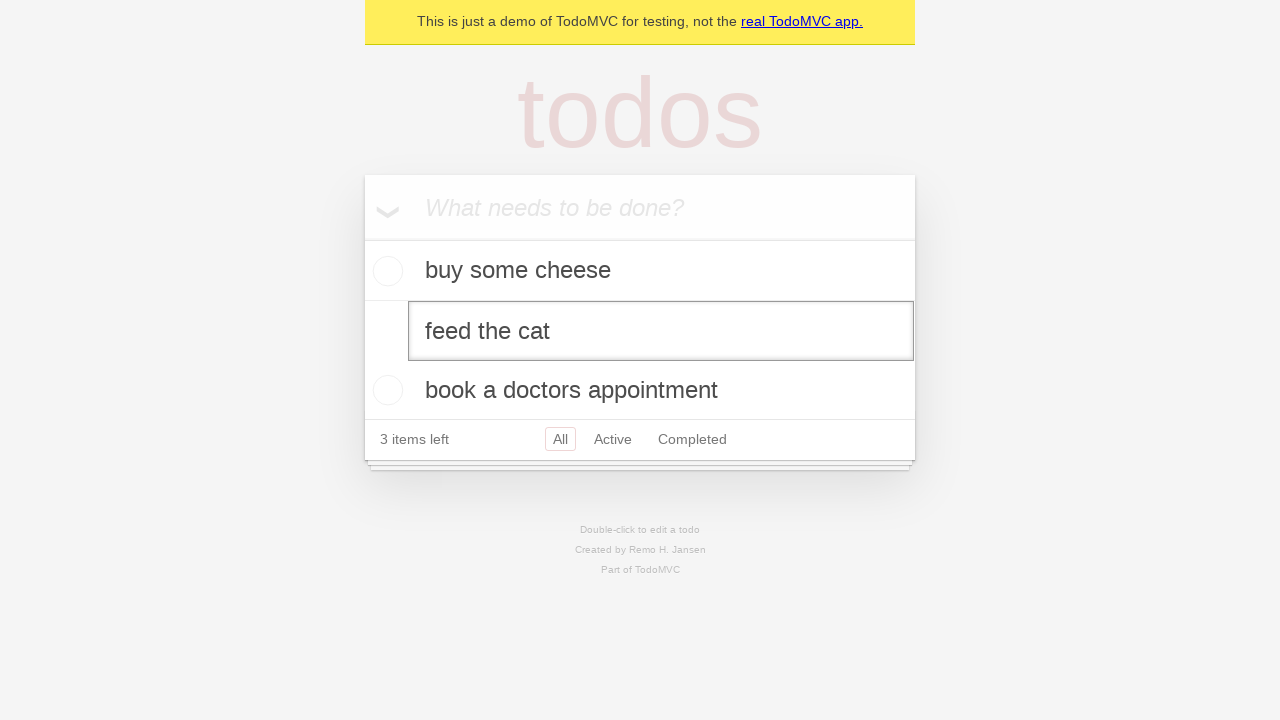

Filled edit field with '    buy some sausages    ' (text with leading and trailing spaces) on internal:testid=[data-testid="todo-item"s] >> nth=1 >> internal:role=textbox[nam
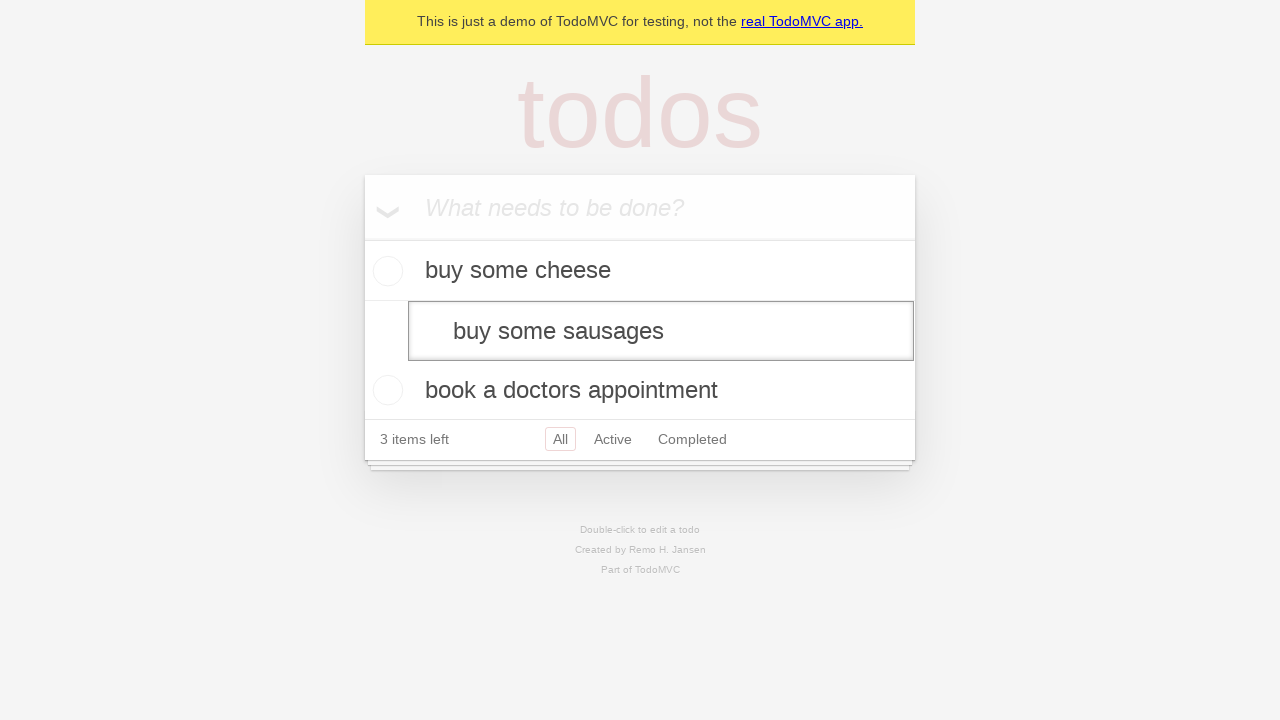

Pressed Enter to save edited todo with trimmed text on internal:testid=[data-testid="todo-item"s] >> nth=1 >> internal:role=textbox[nam
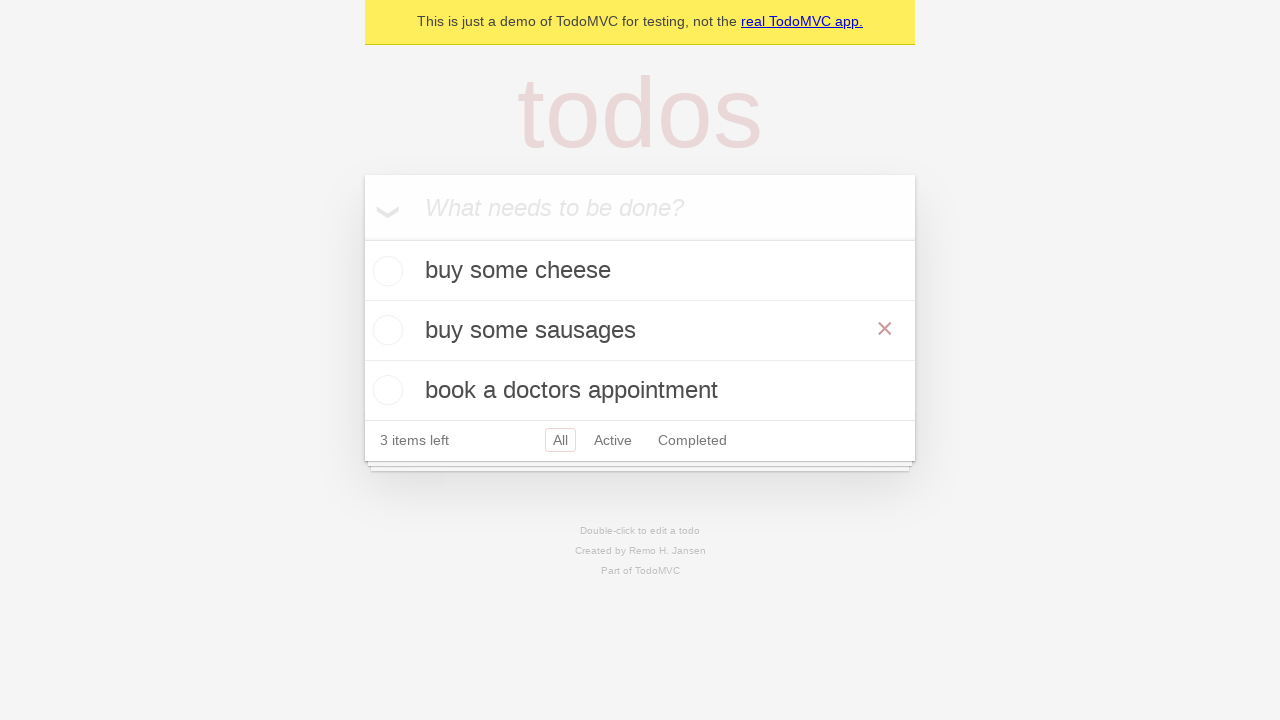

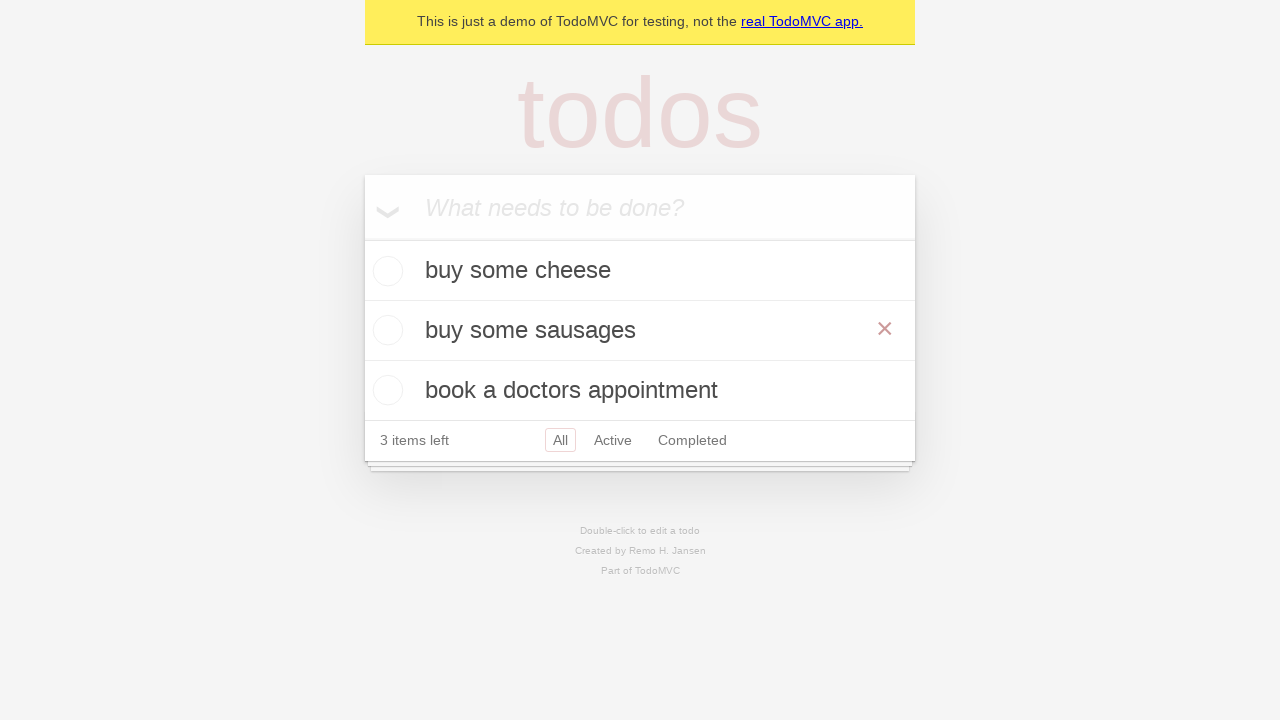